Navigates to Myntra website, maximizes the browser window, and retrieves page information (title, URL, page source) to verify the page loaded correctly.

Starting URL: https://www.myntra.com/

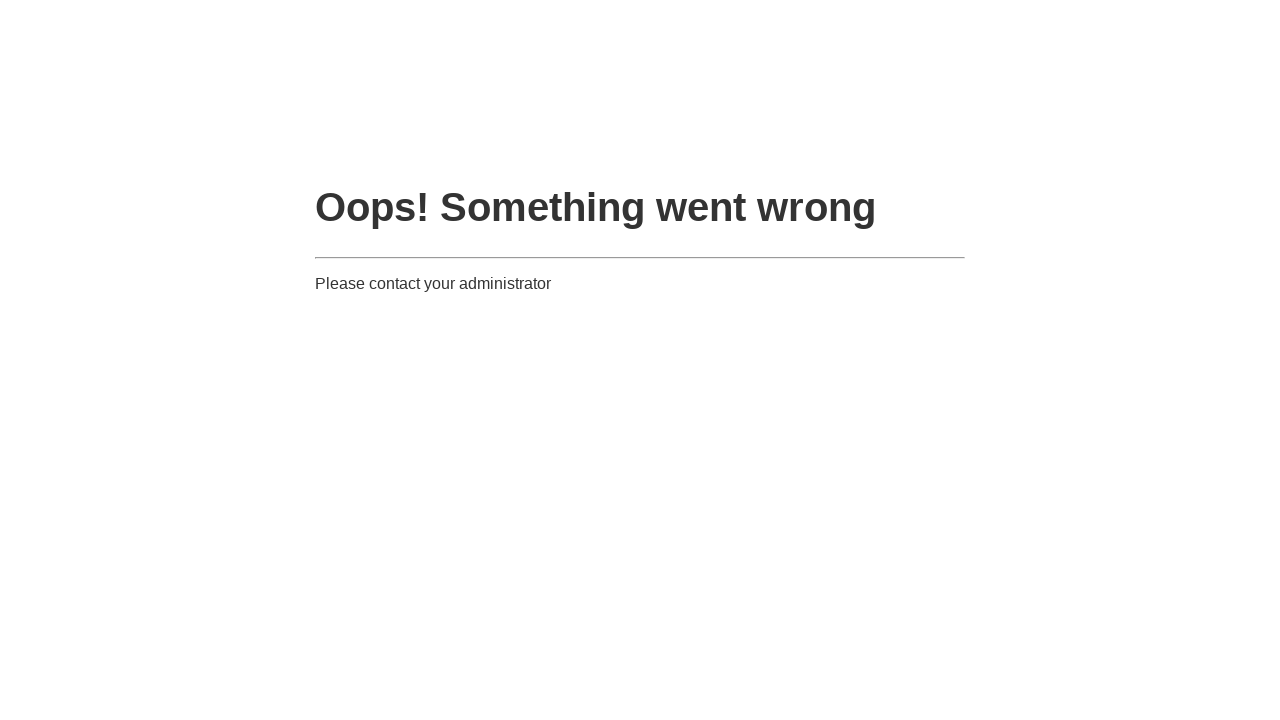

Navigated to https://www.myntra.com/
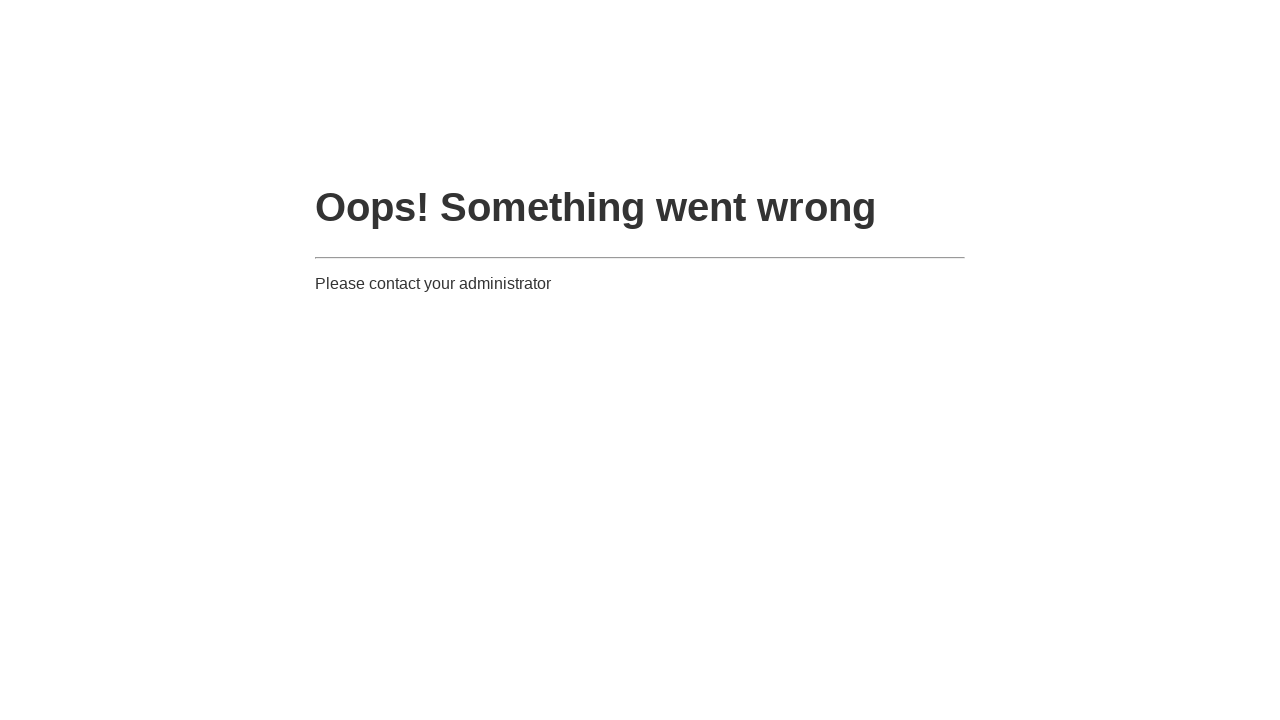

Set viewport size to 1920x1080 to maximize browser window
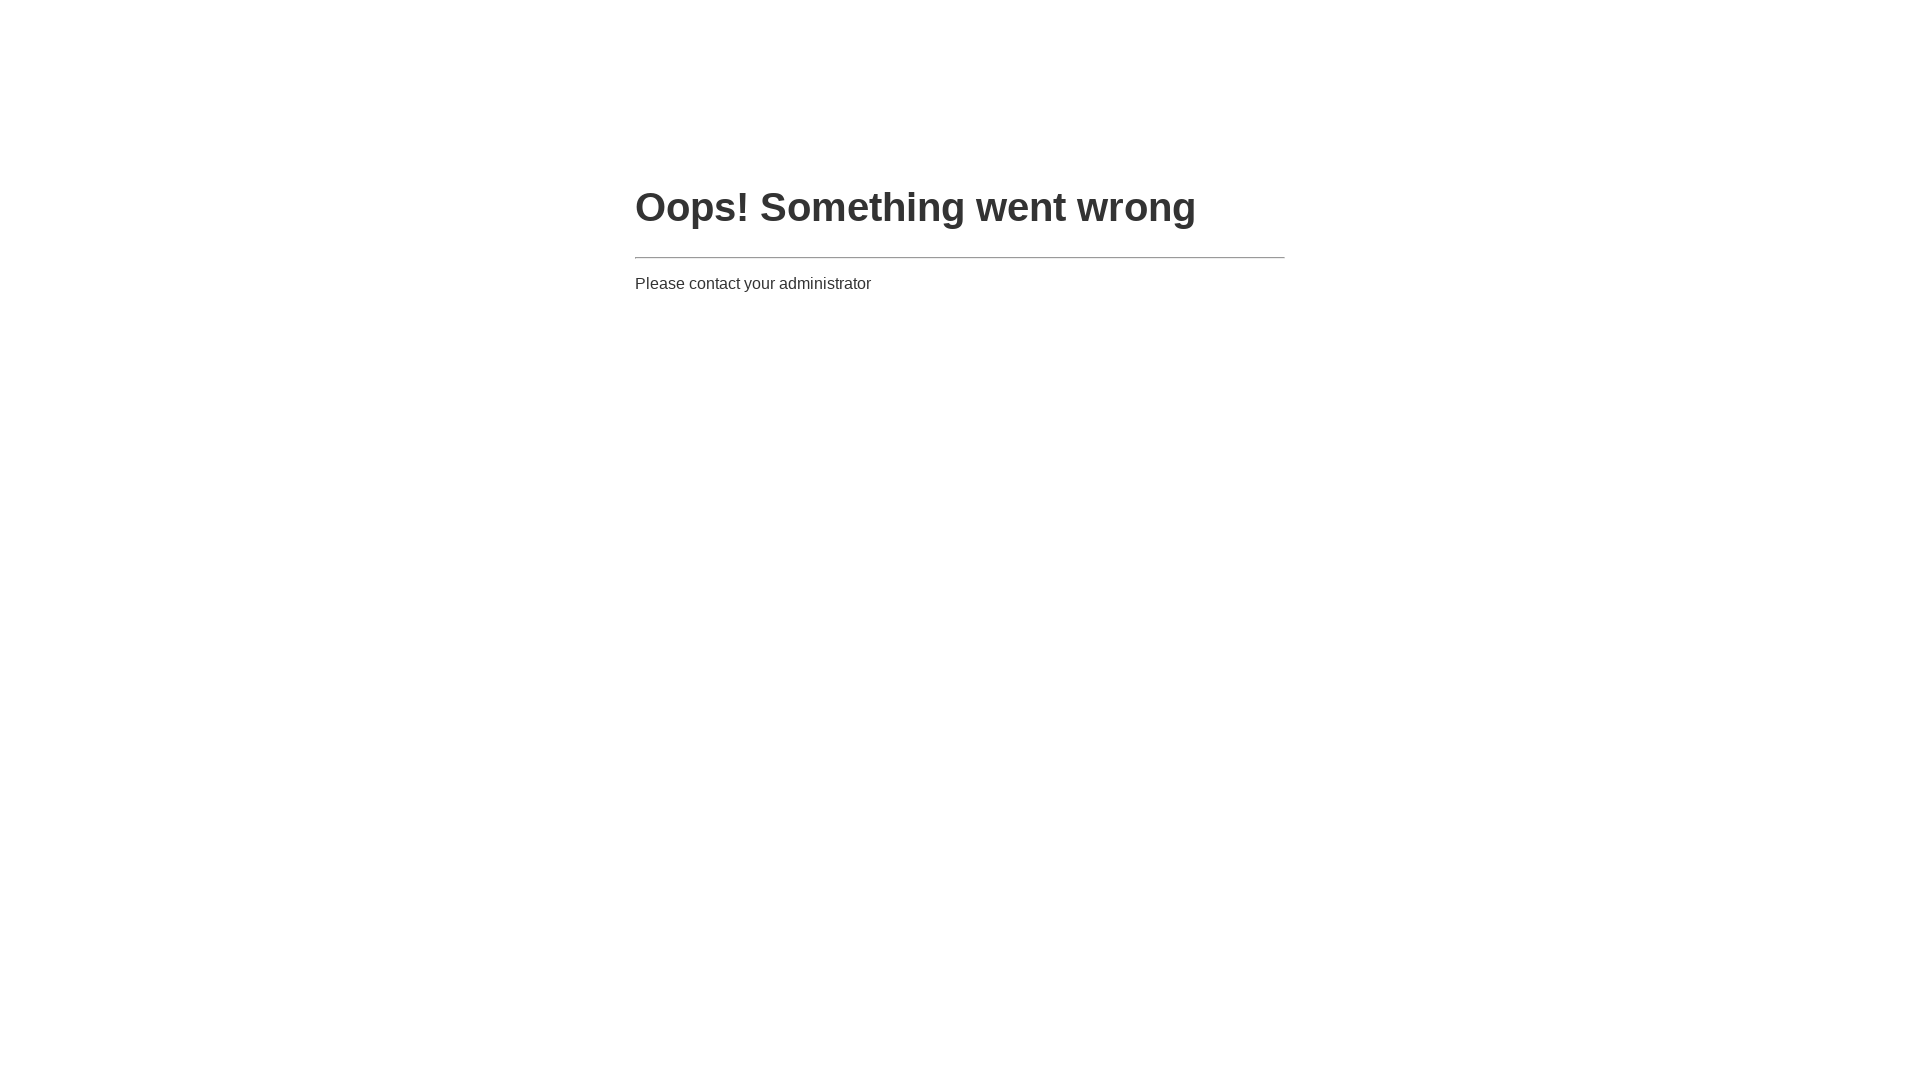

Page fully loaded - network idle state reached
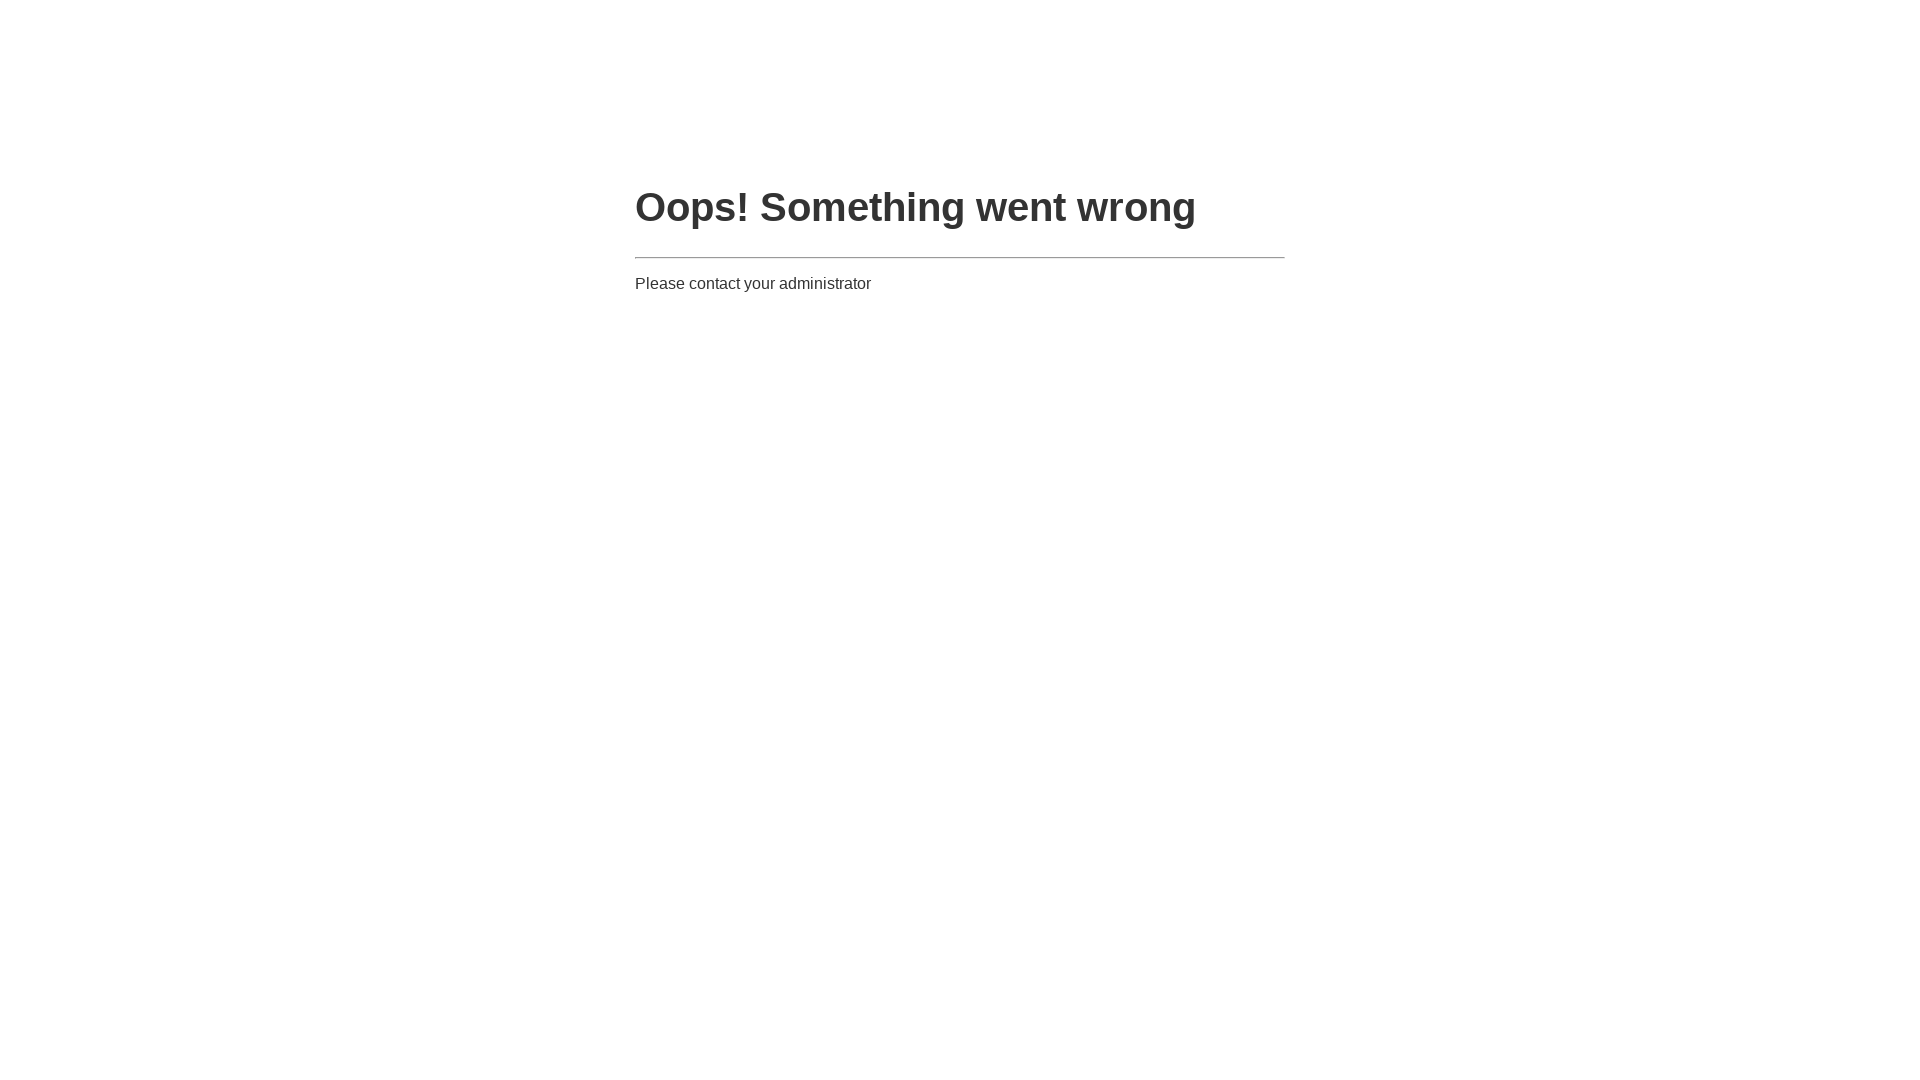

Retrieved page title
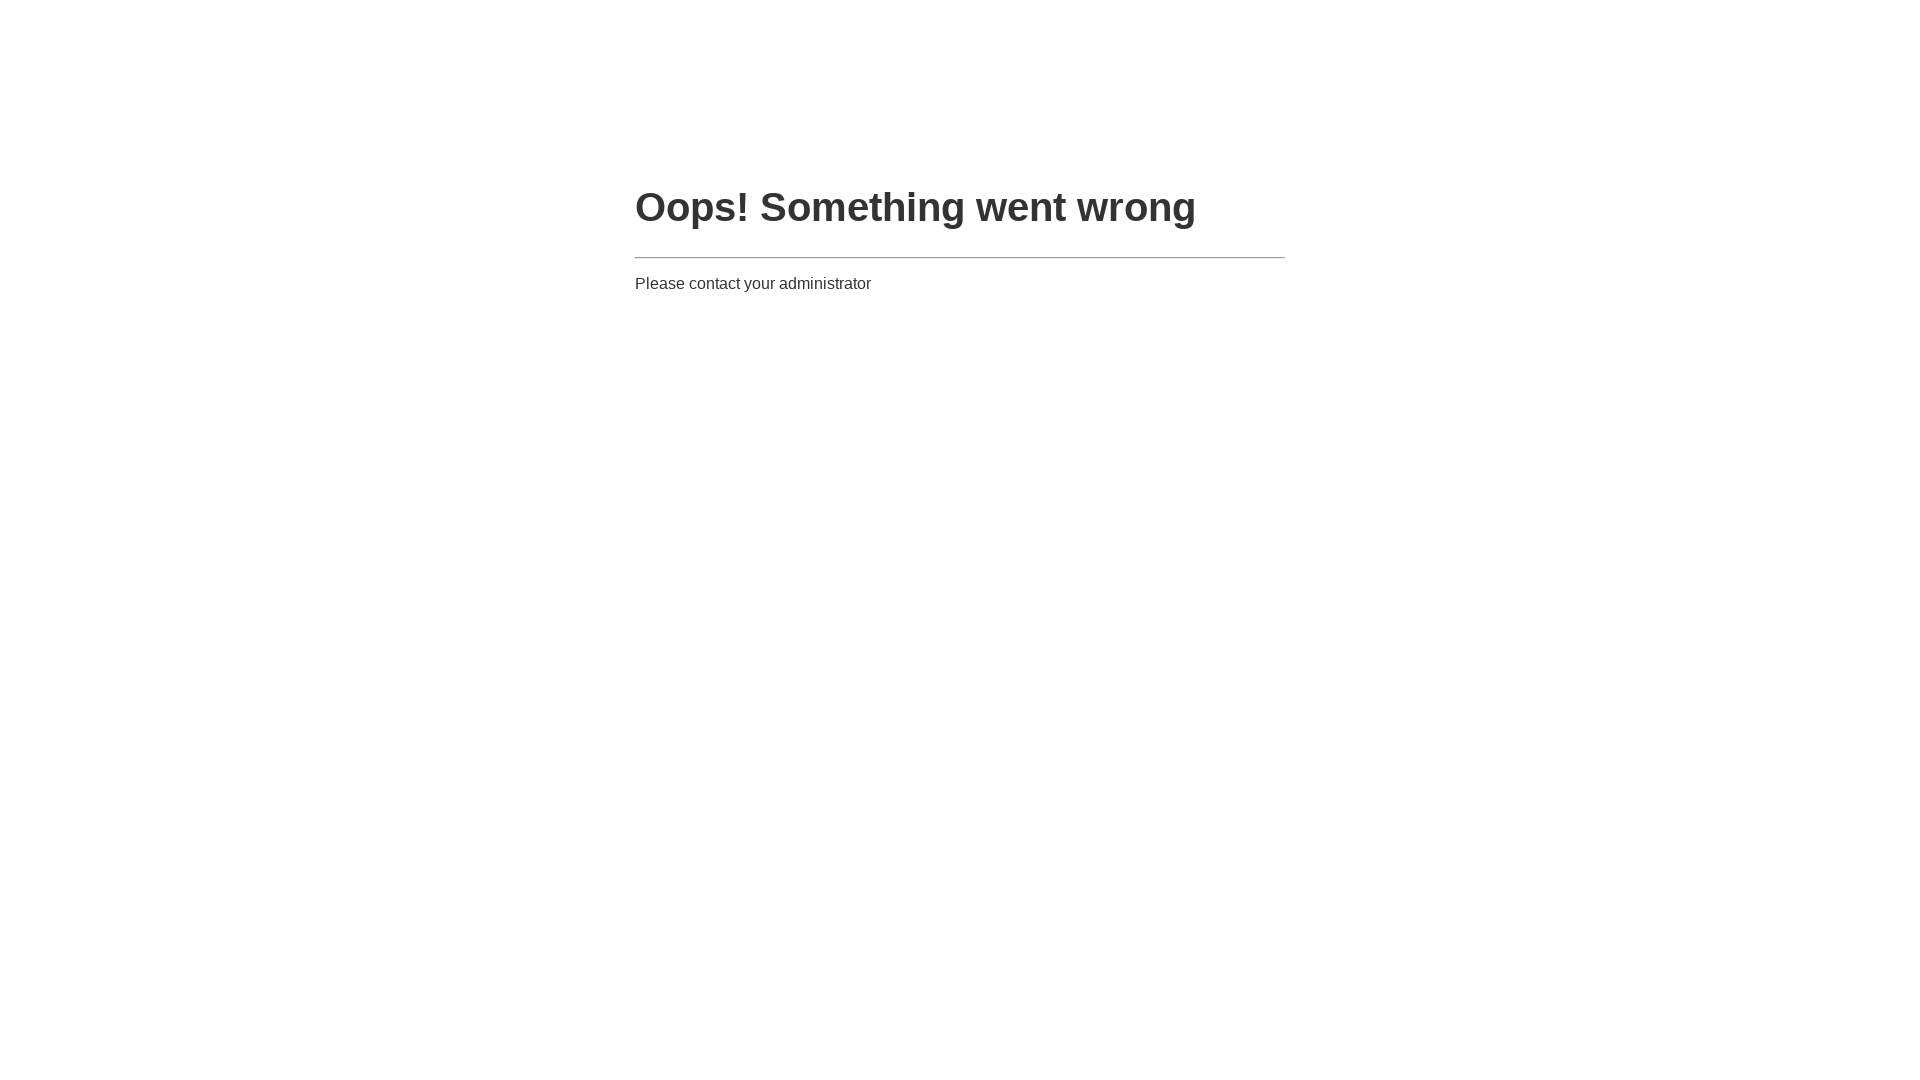

Retrieved page URL
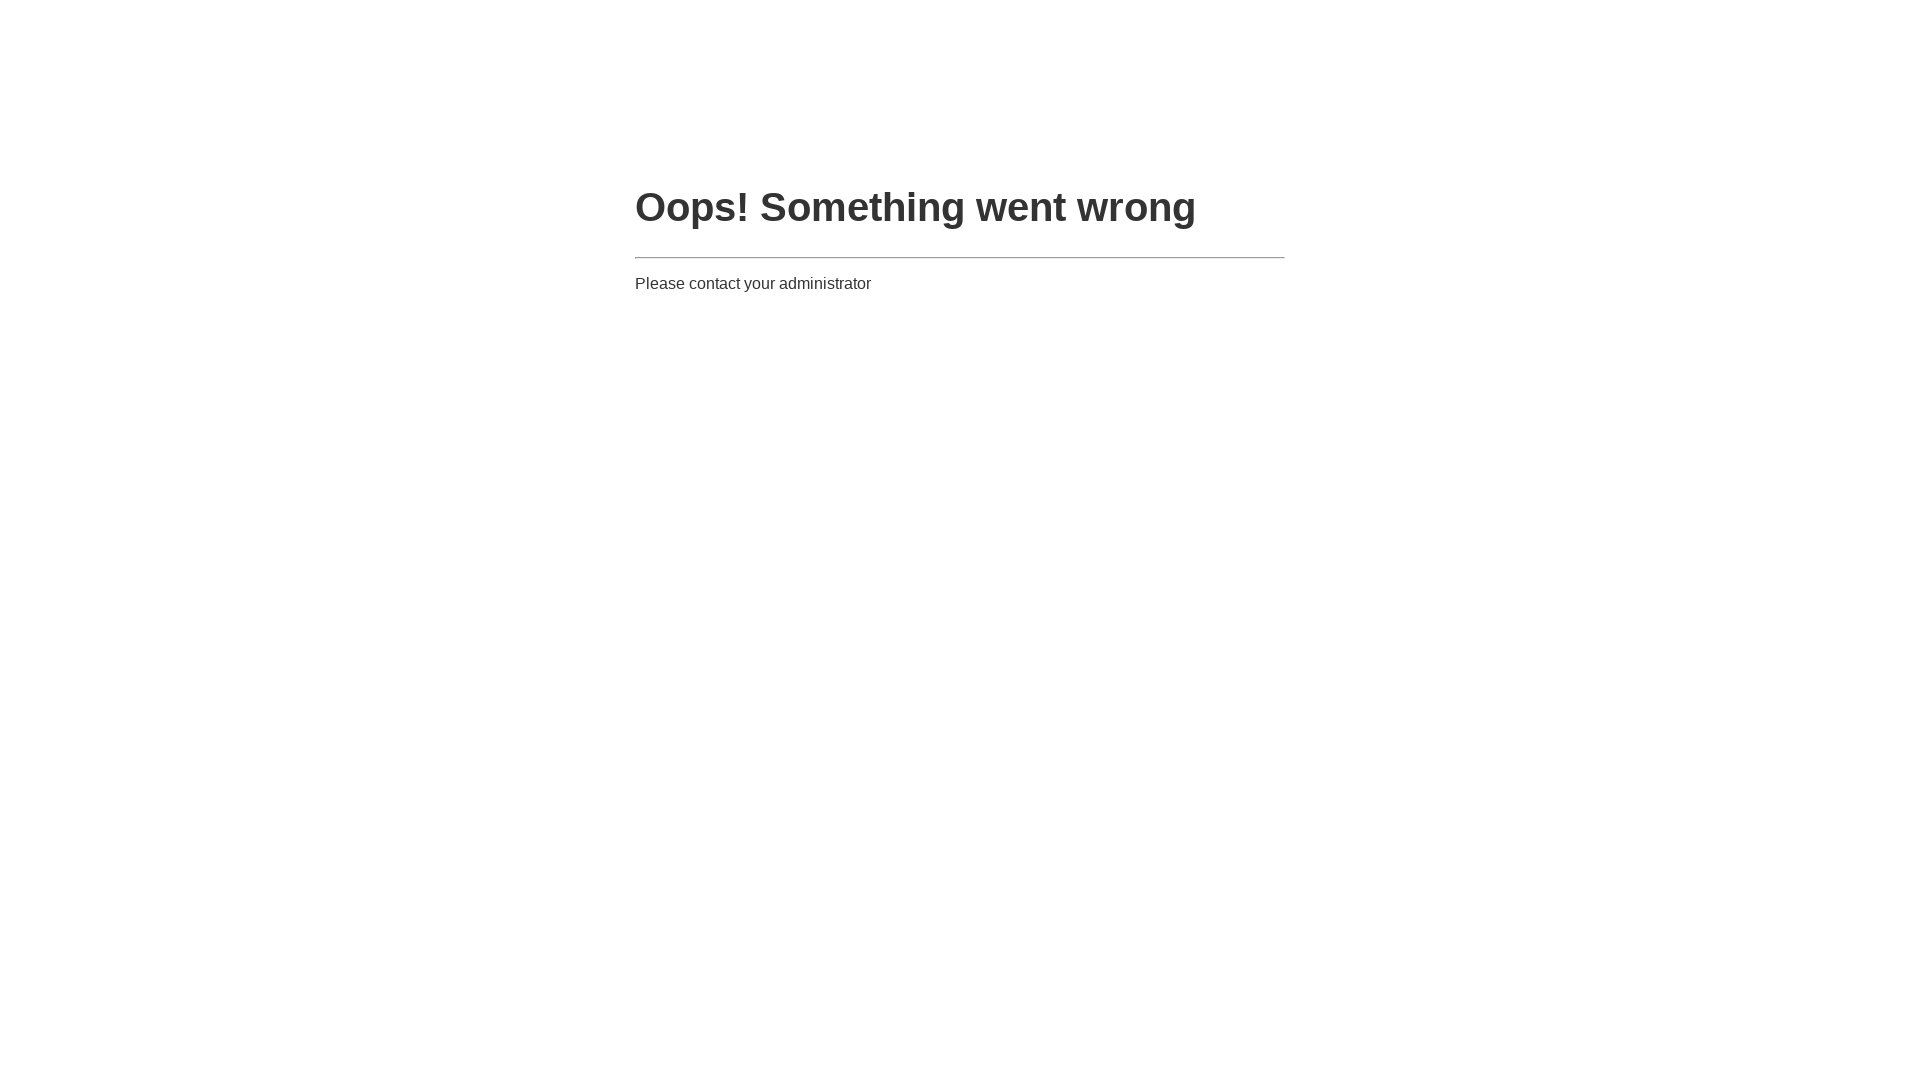

Retrieved page source/content
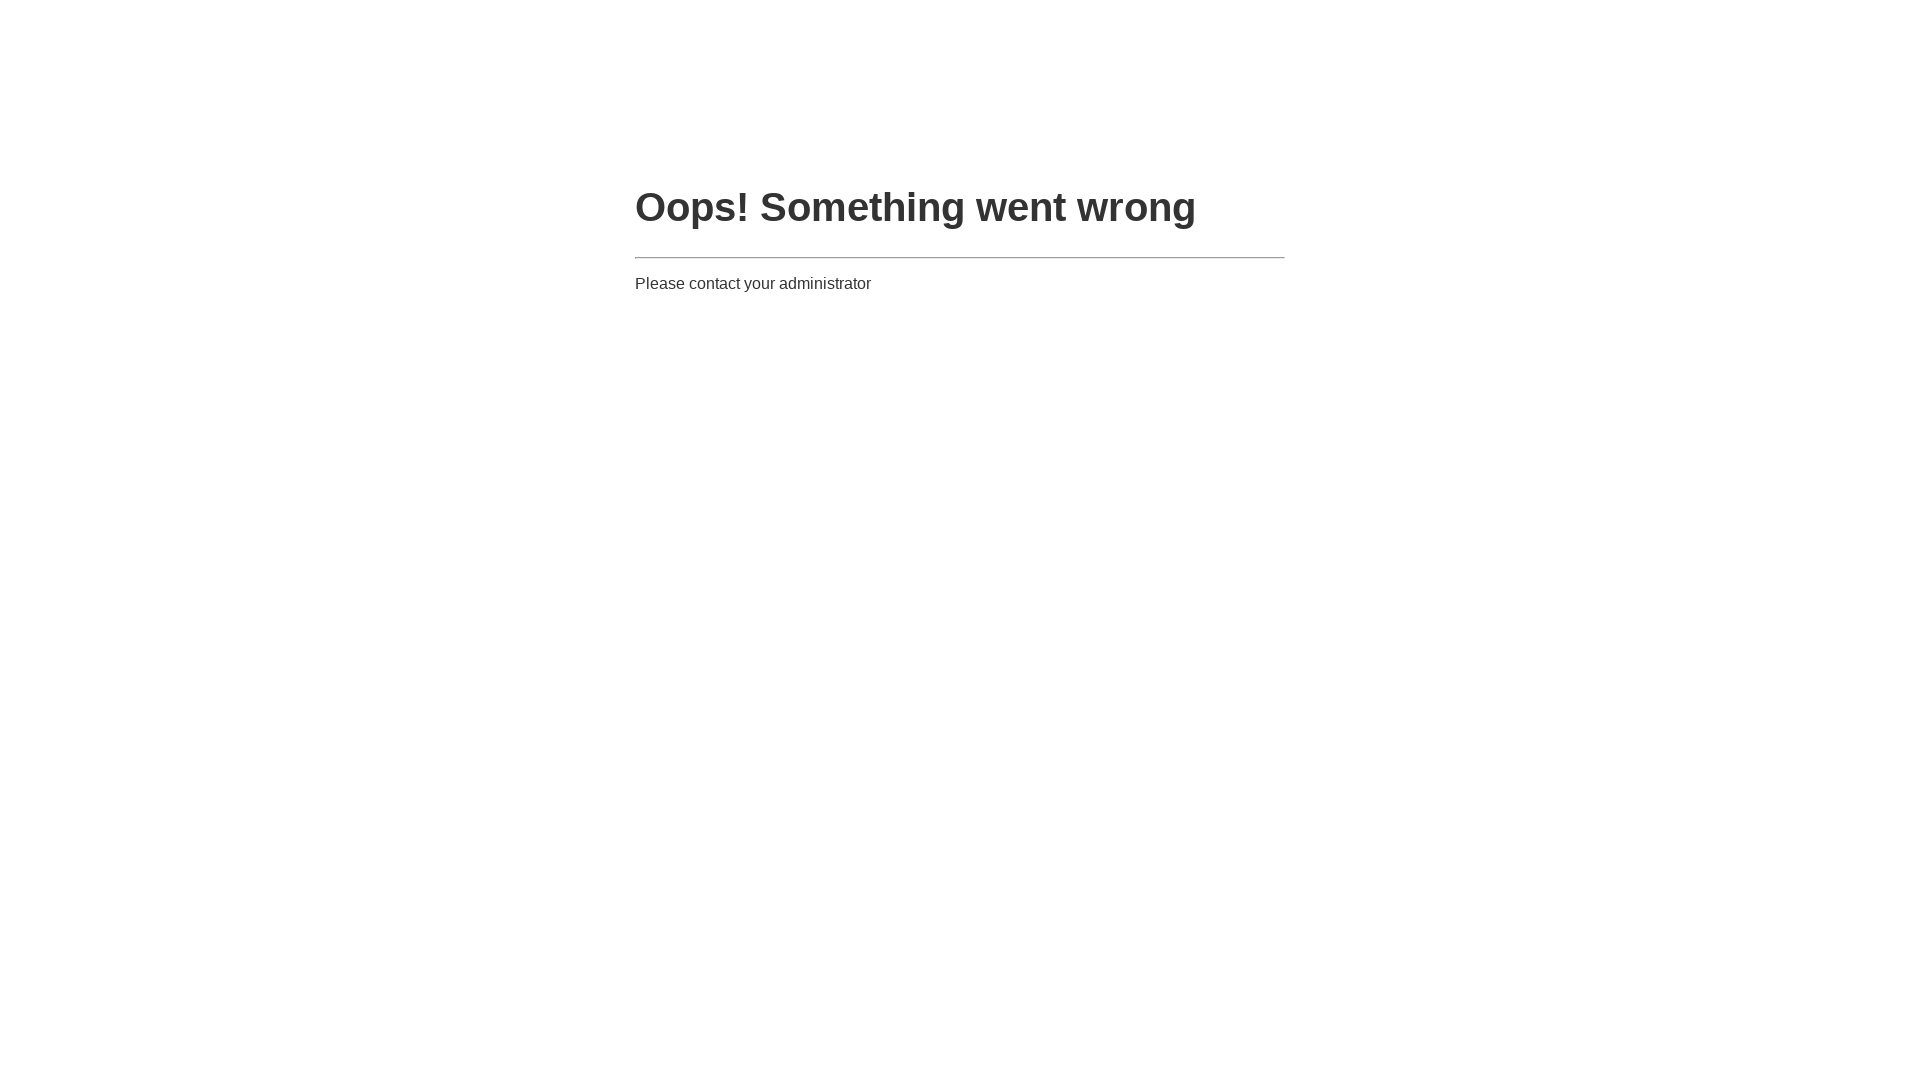

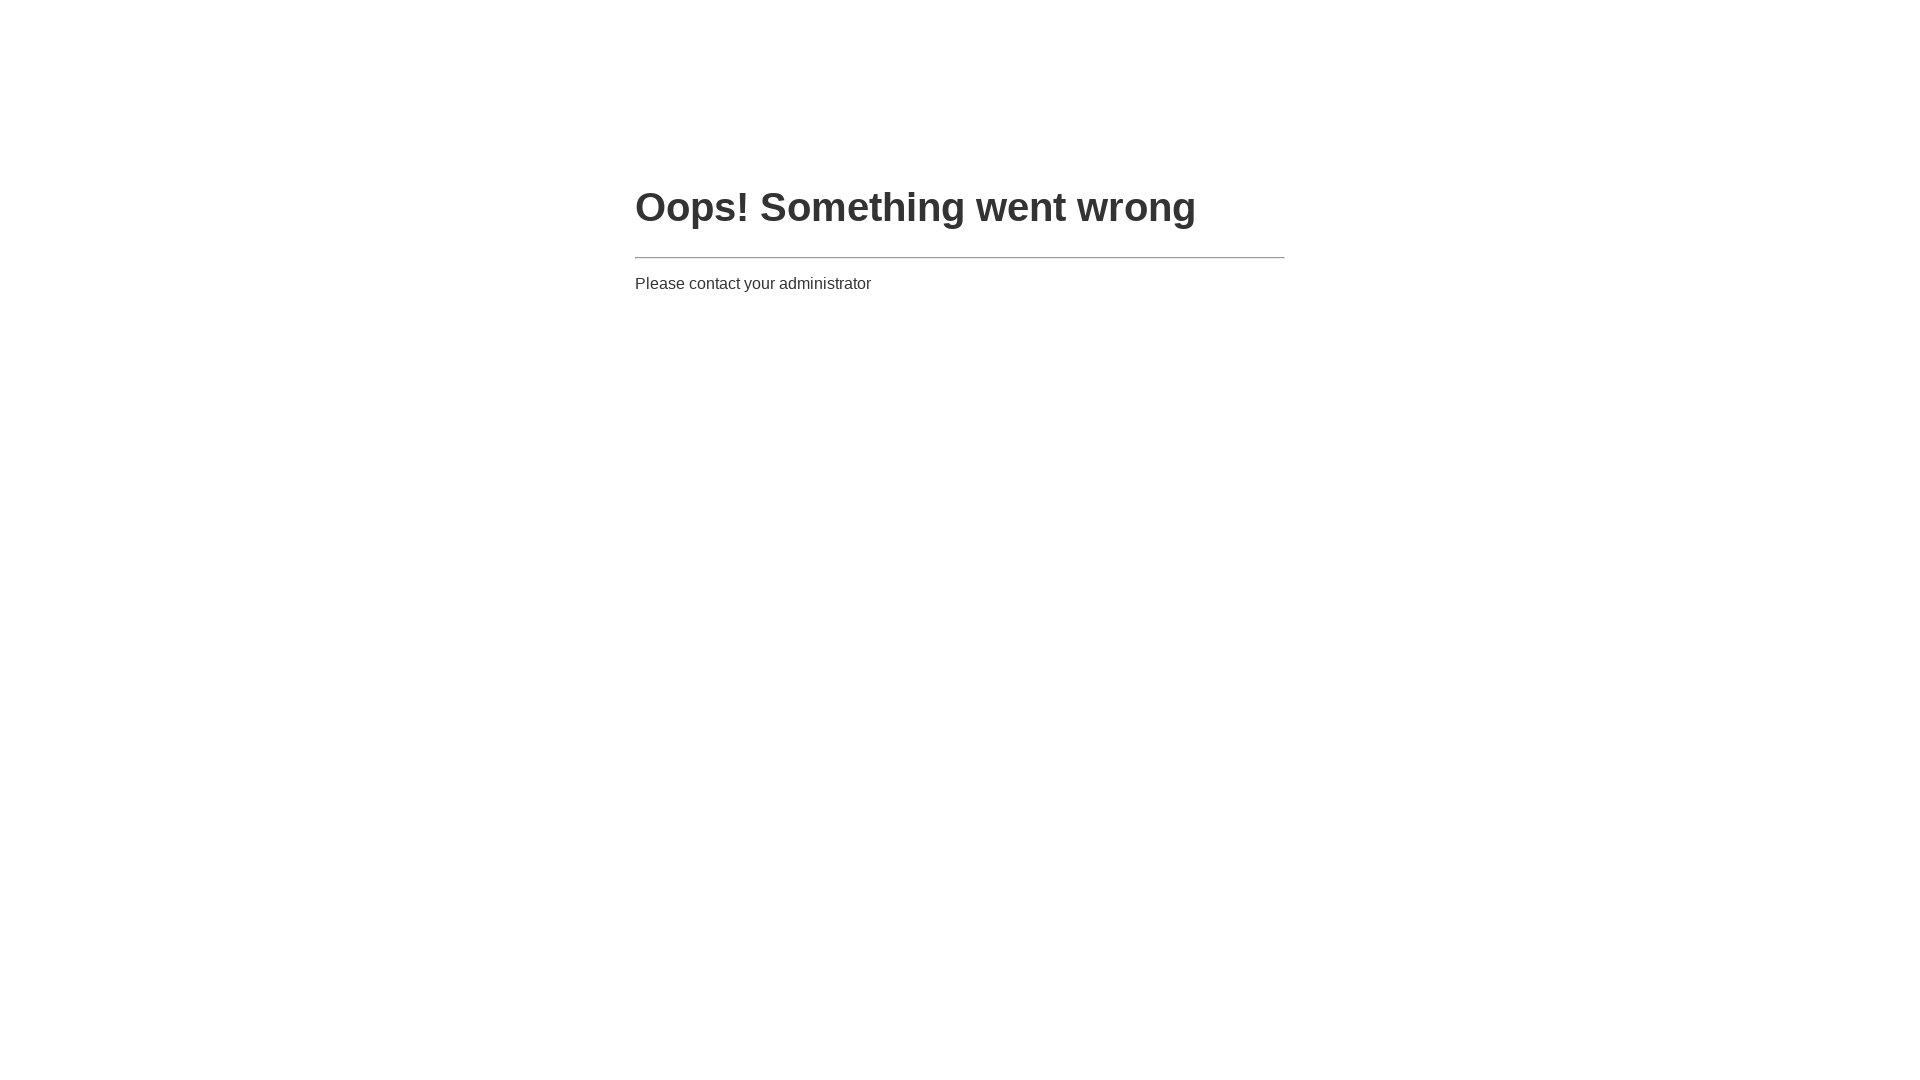